Tests explicit wait for element visibility by clicking start button and waiting for Hello World text

Starting URL: http://the-internet.herokuapp.com/dynamic_loading/2

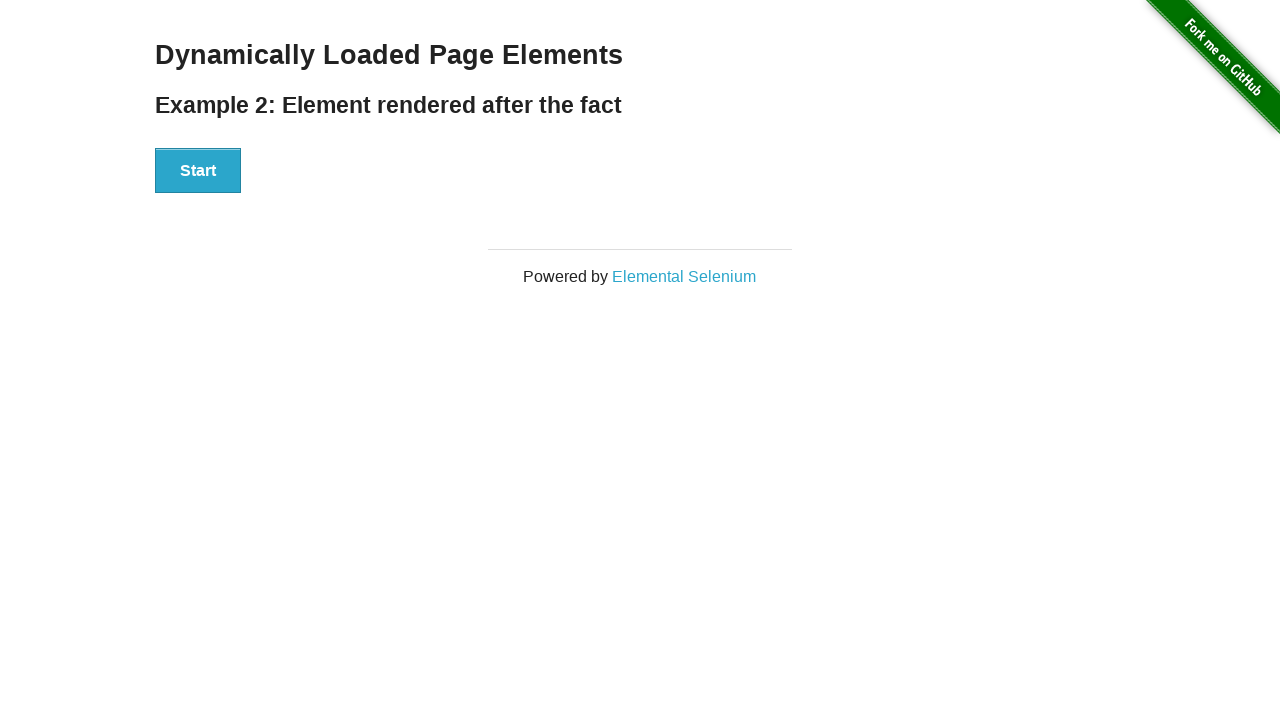

Clicked Start button to initiate dynamic loading at (198, 171) on xpath=//div[@id='start']/button
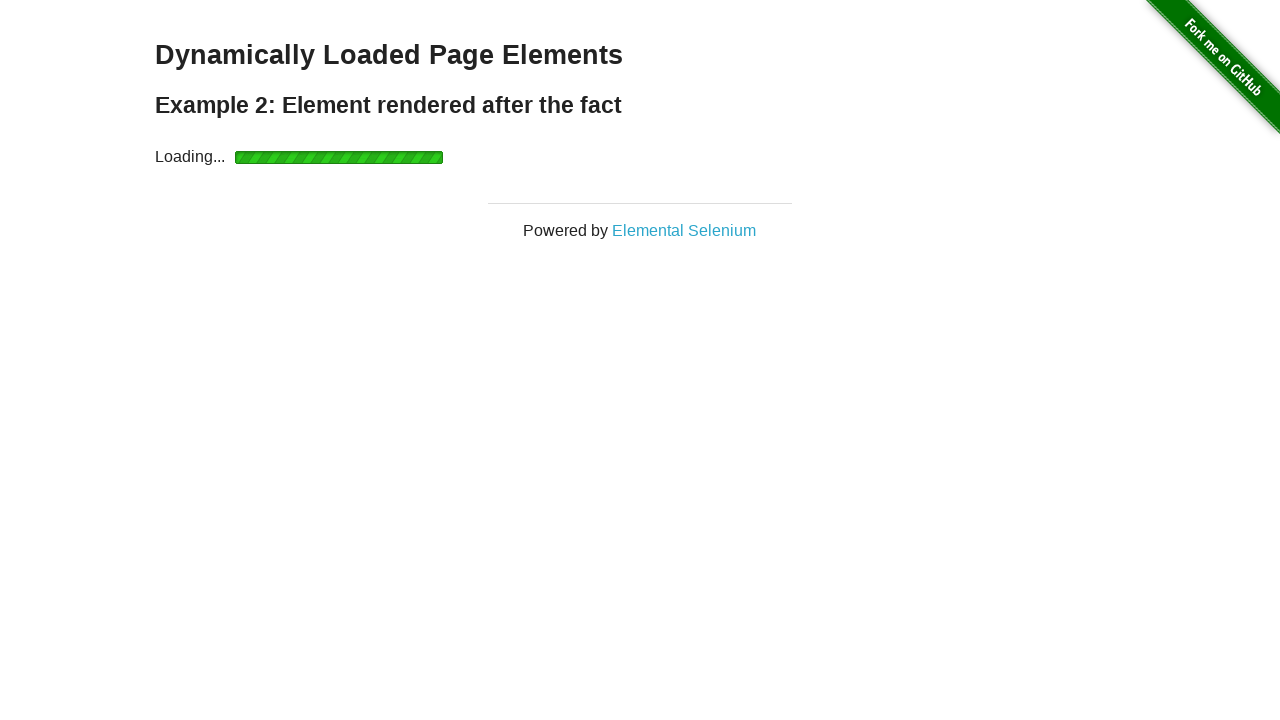

Waited for 'Hello World!' text to become visible
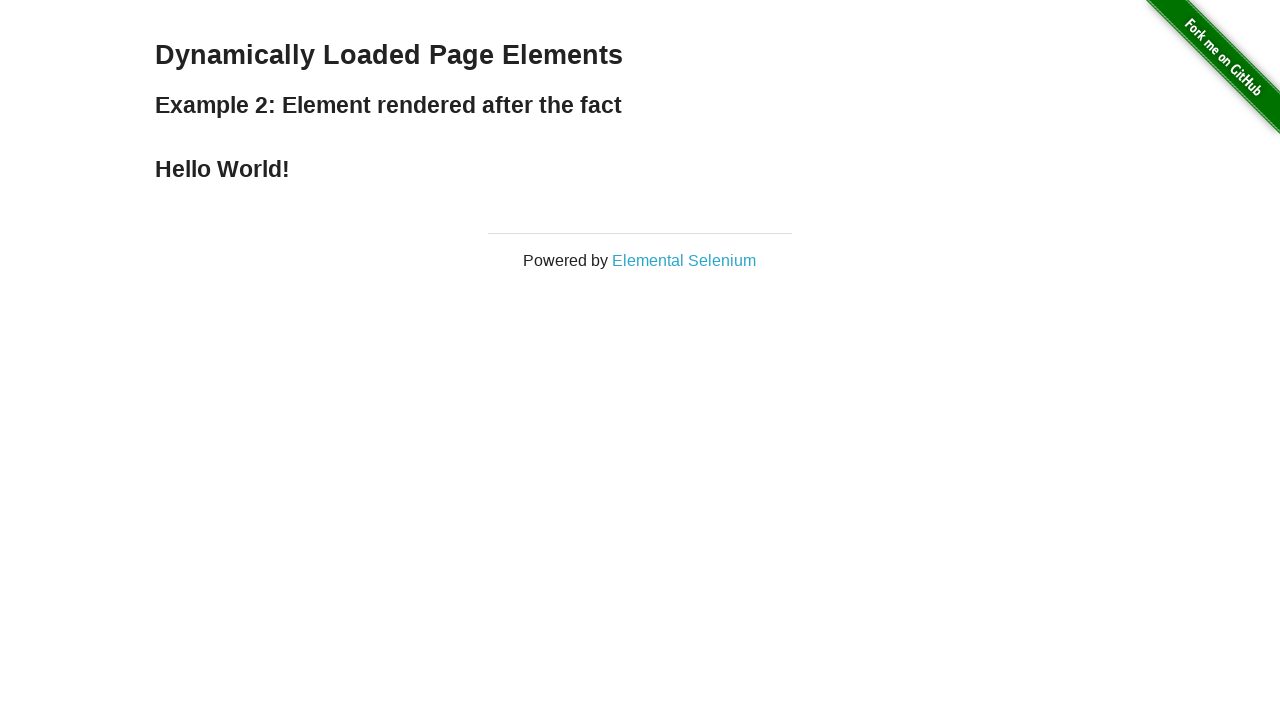

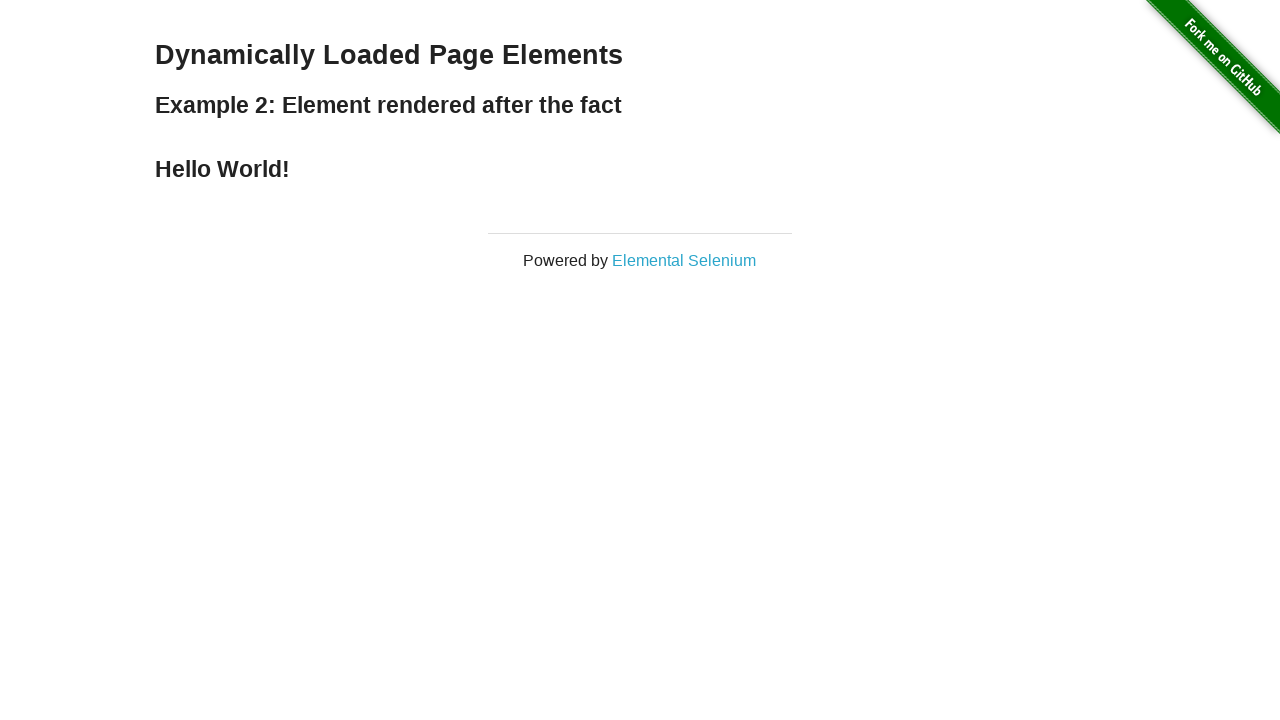